Tests opening a new browser tab by clicking a button and switching to the new tab to interact with an element

Starting URL: https://demoqa.com/browser-windows

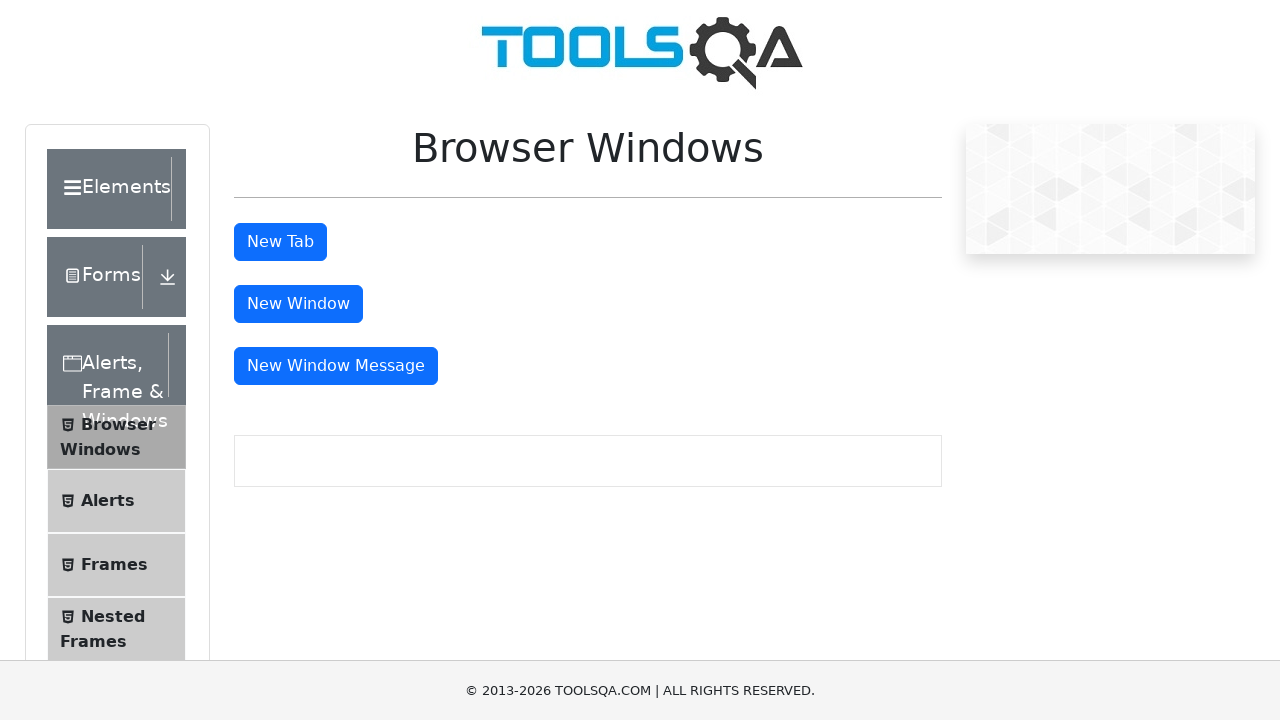

Clicked button to open a new tab at (280, 242) on button#tabButton
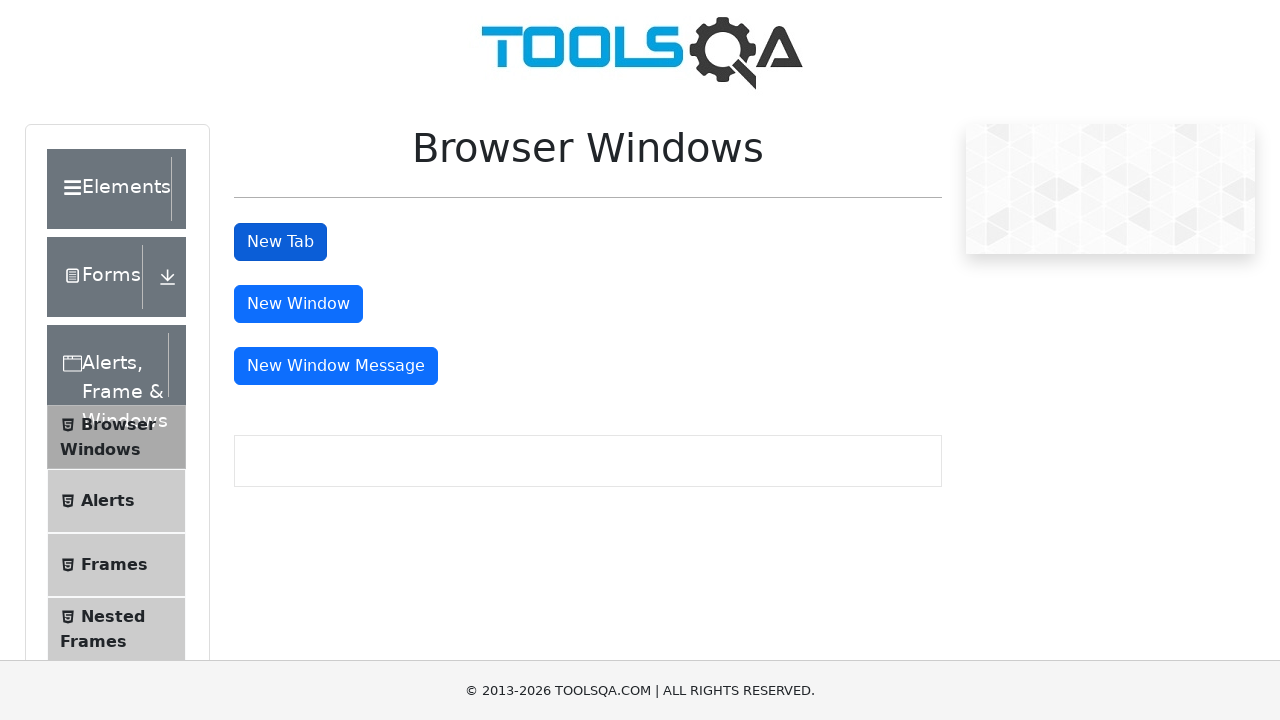

Captured new tab reference
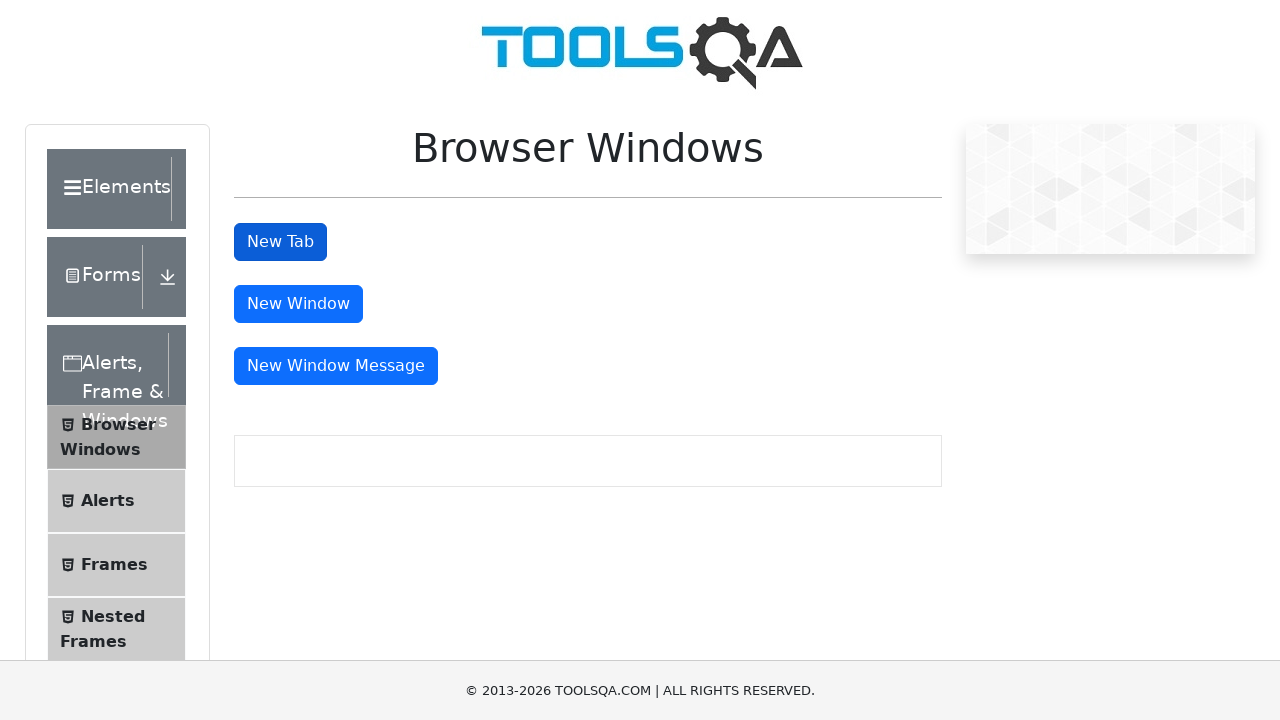

Waited for heading element to load in new tab
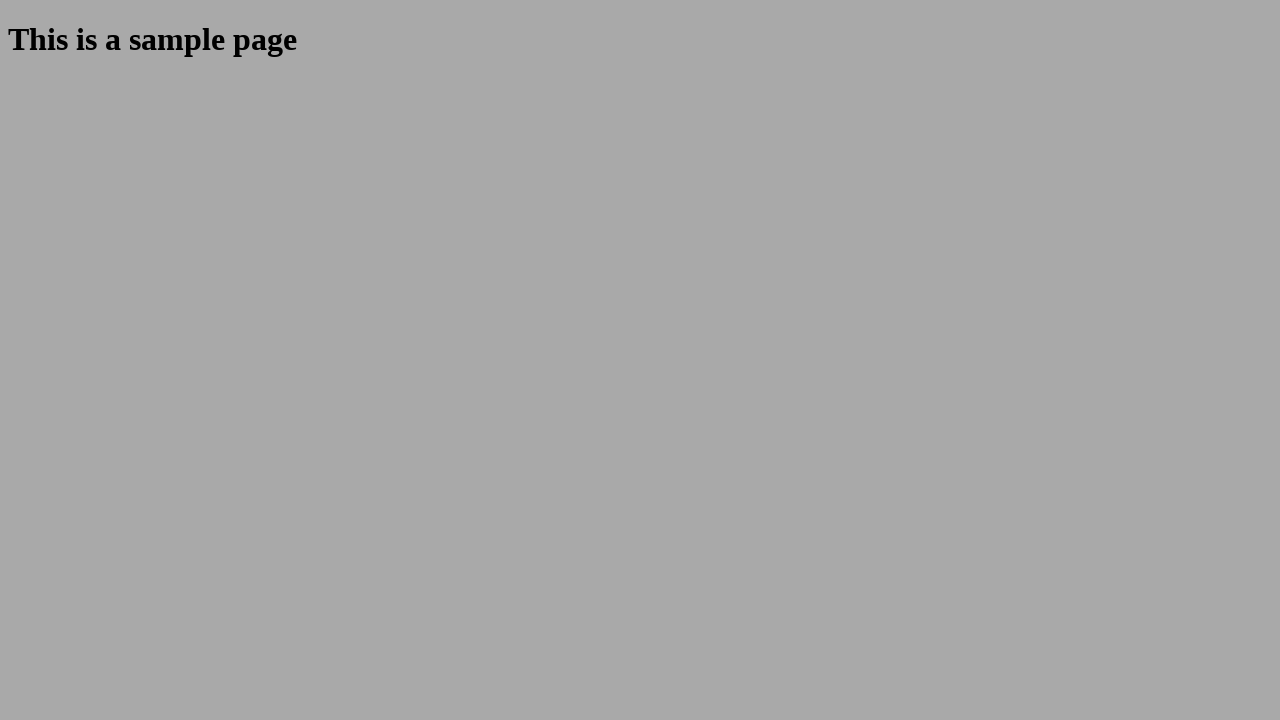

Clicked on the sample heading element in new tab at (640, 40) on h1#sampleHeading
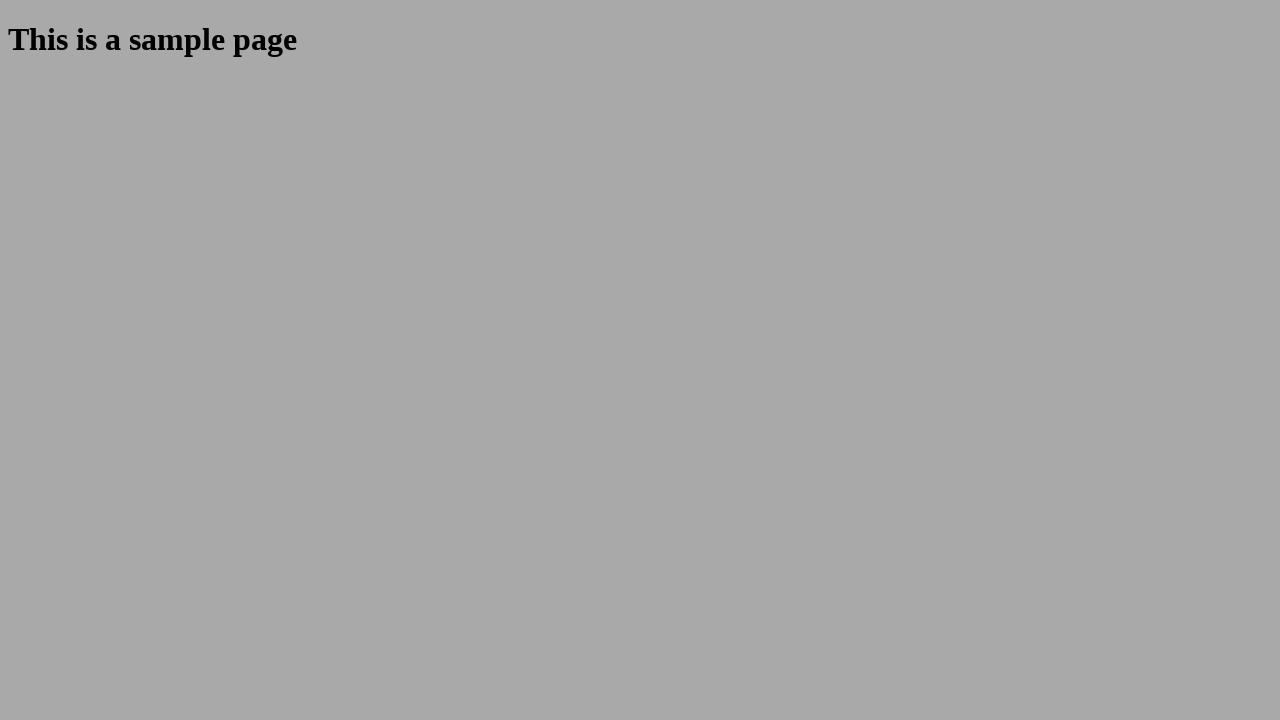

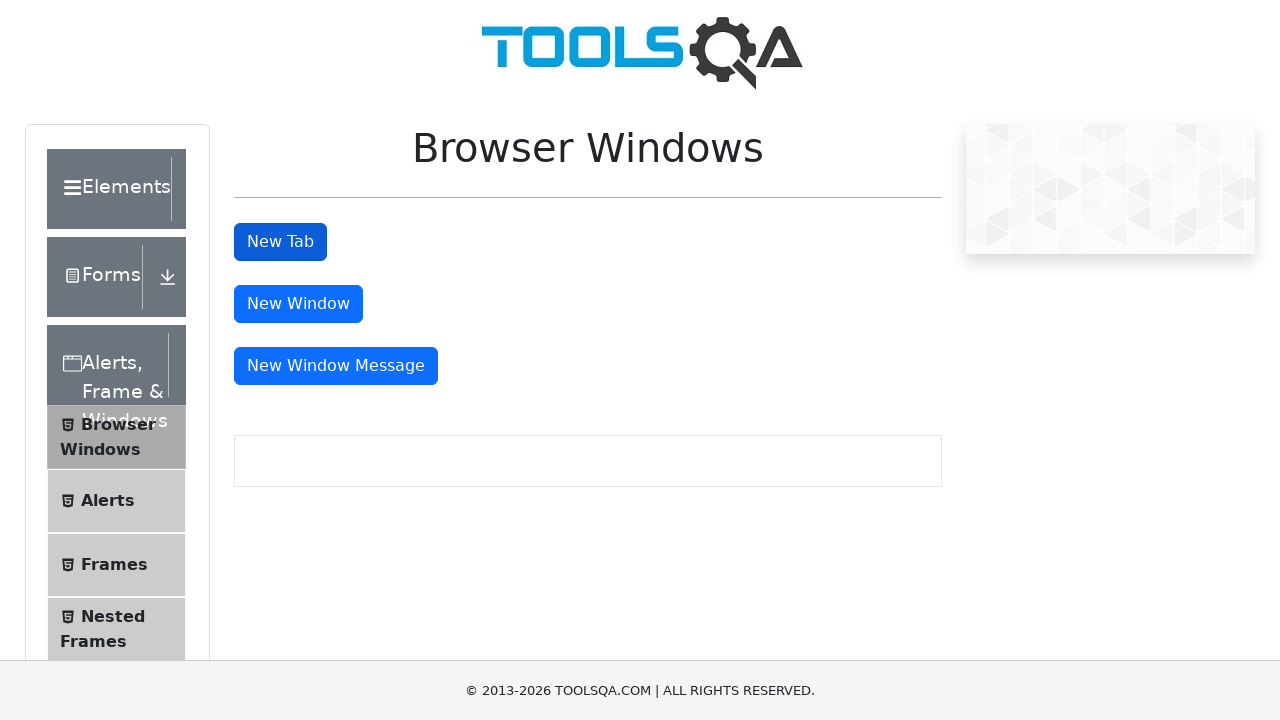